Tests handling of different JavaScript alert types - simple alert, confirmation dialog, and prompt dialog by accepting, dismissing, and entering text

Starting URL: https://the-internet.herokuapp.com/javascript_alerts

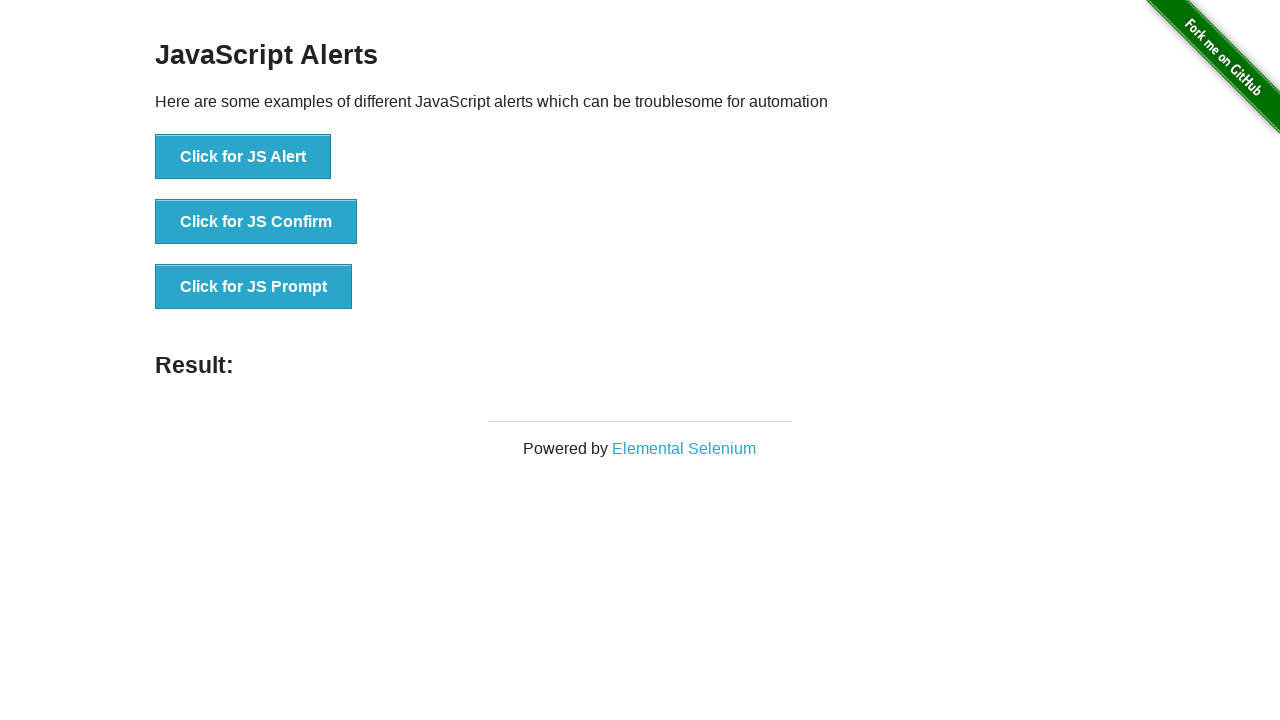

Clicked button to trigger simple alert at (243, 157) on #content > div > ul > li:nth-child(1) > button
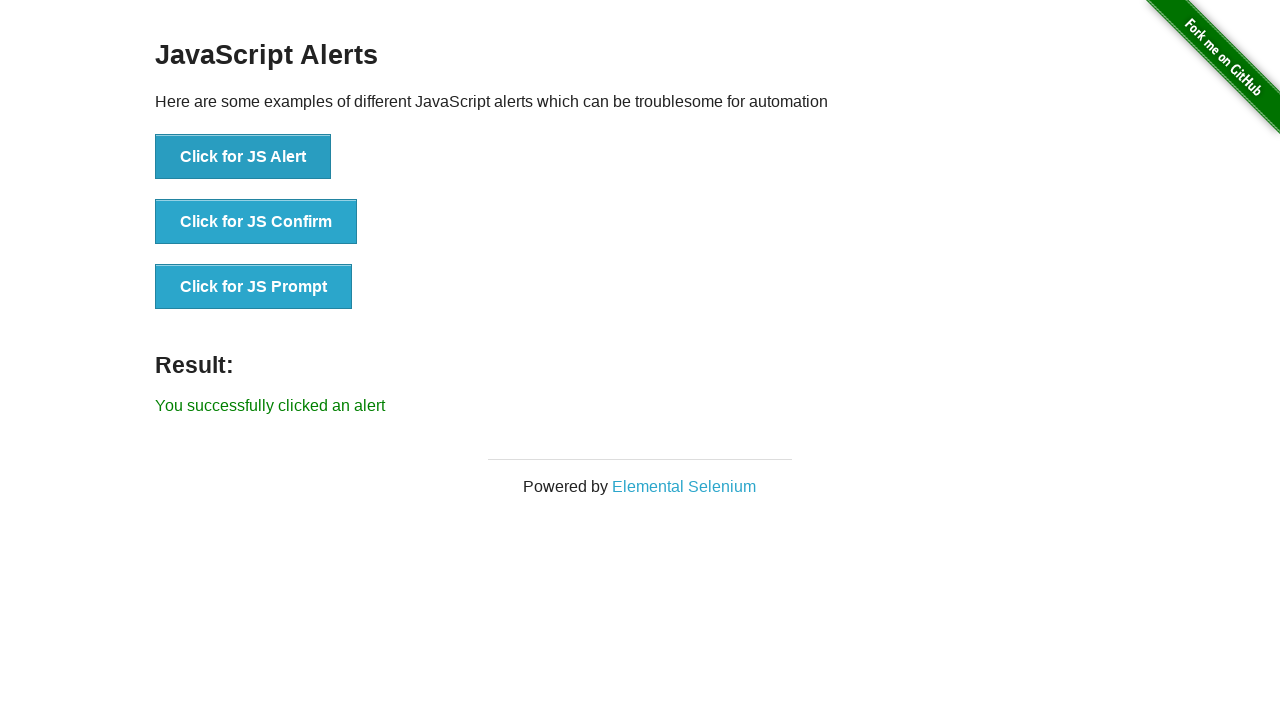

Set up dialog handler to accept simple alert
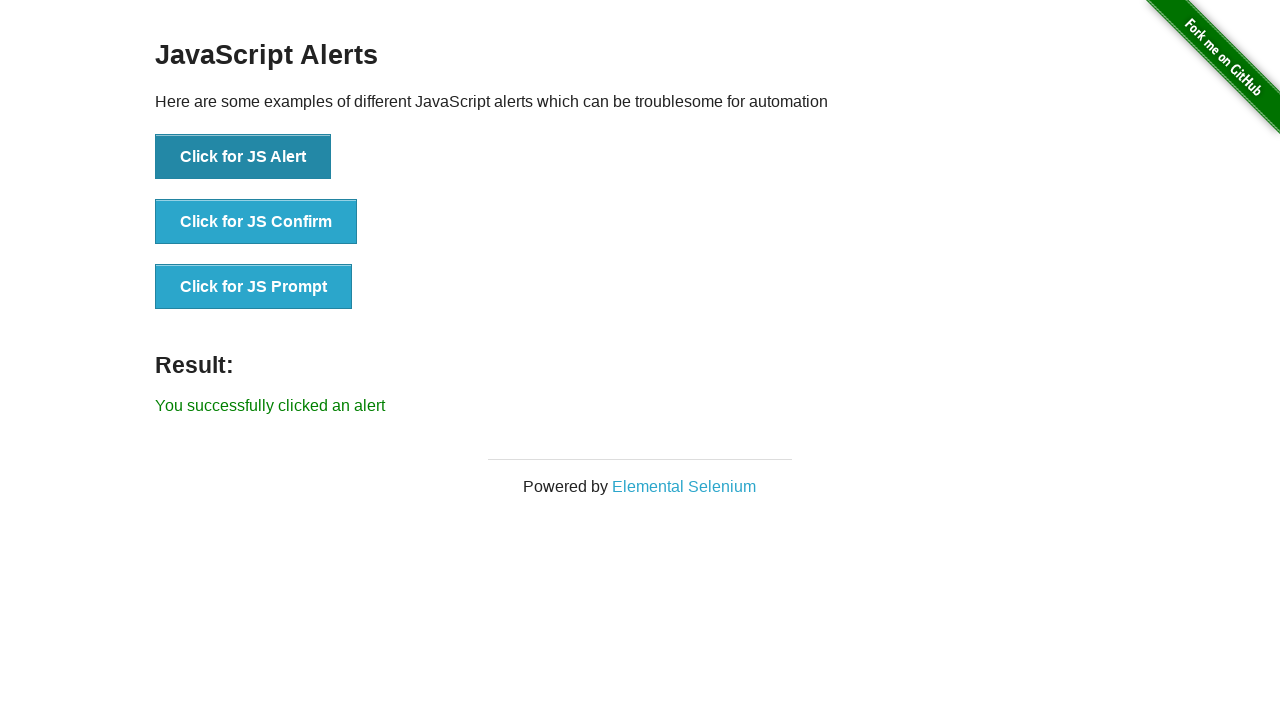

Waited for simple alert to be processed
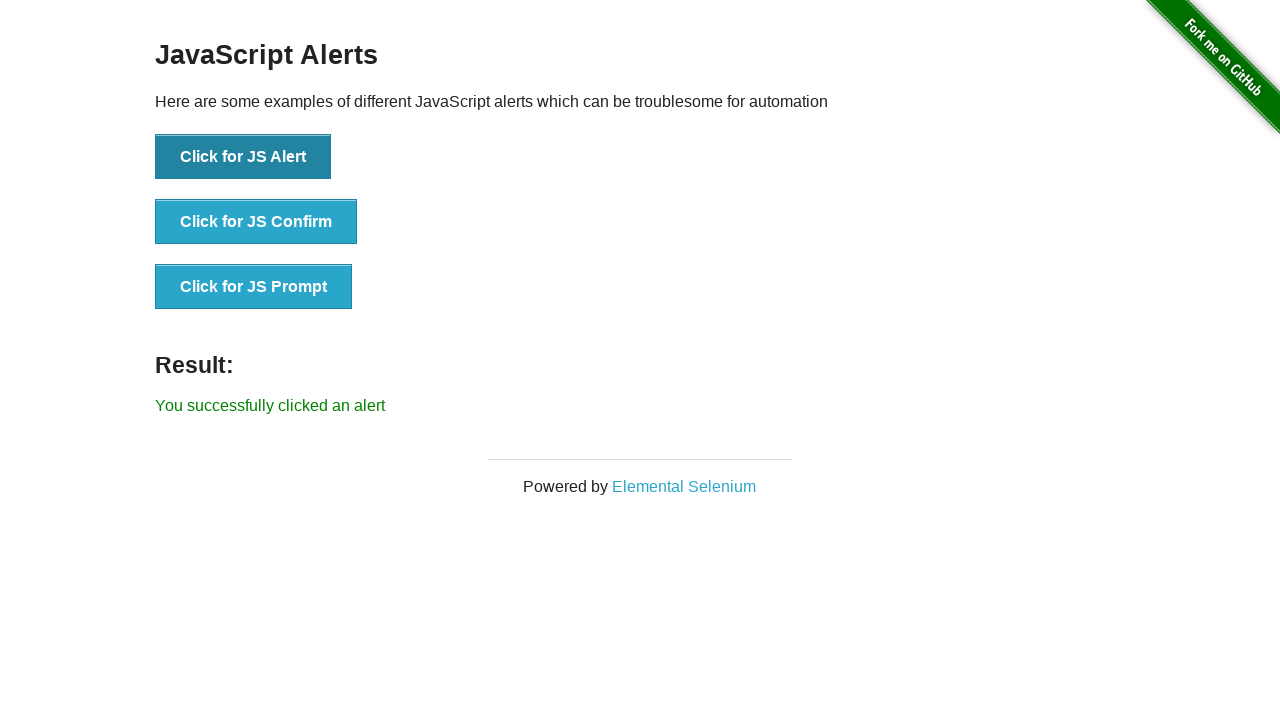

Clicked button to trigger confirmation dialog at (256, 222) on #content > div > ul > li:nth-child(2) > button
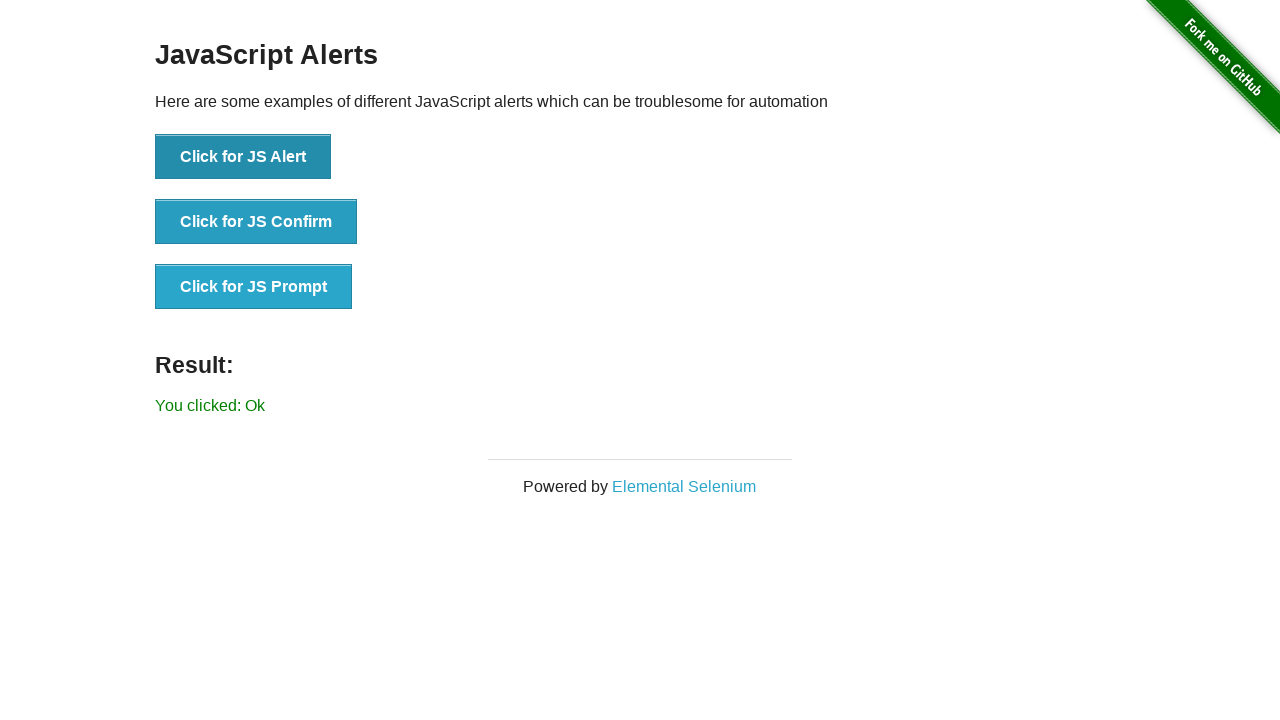

Set up dialog handler to dismiss confirmation dialog
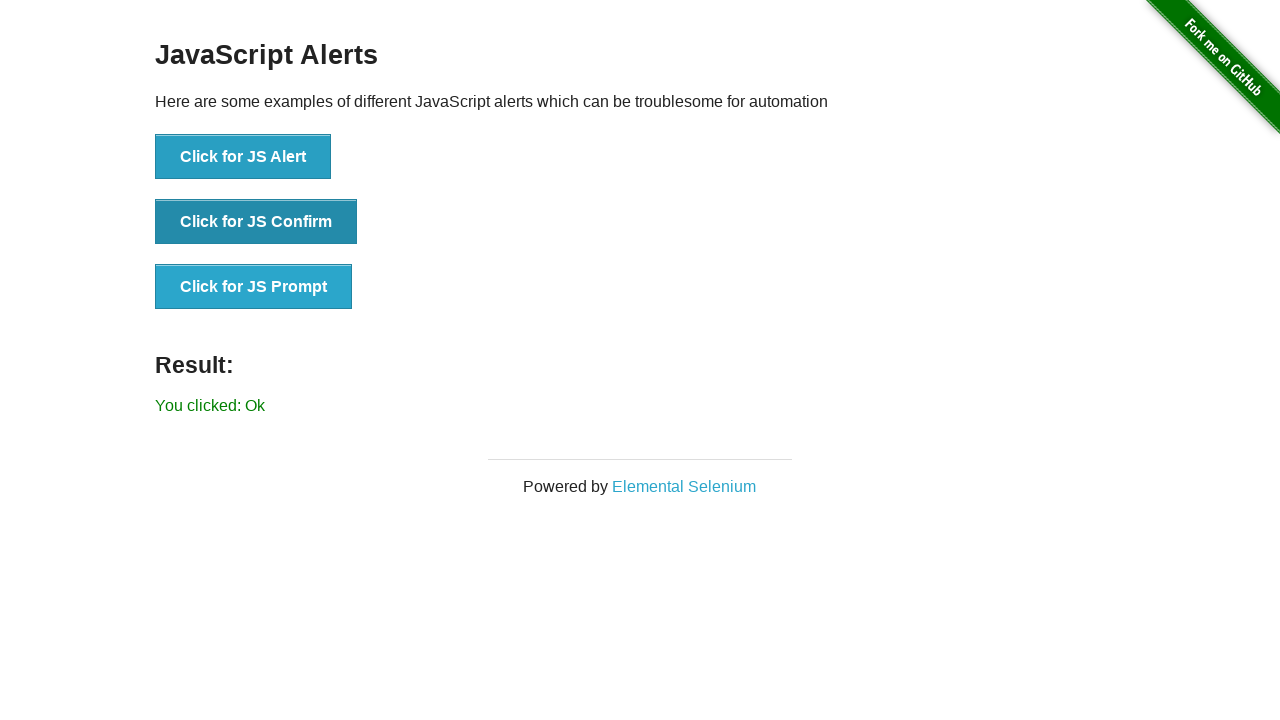

Waited for confirmation dialog to be processed
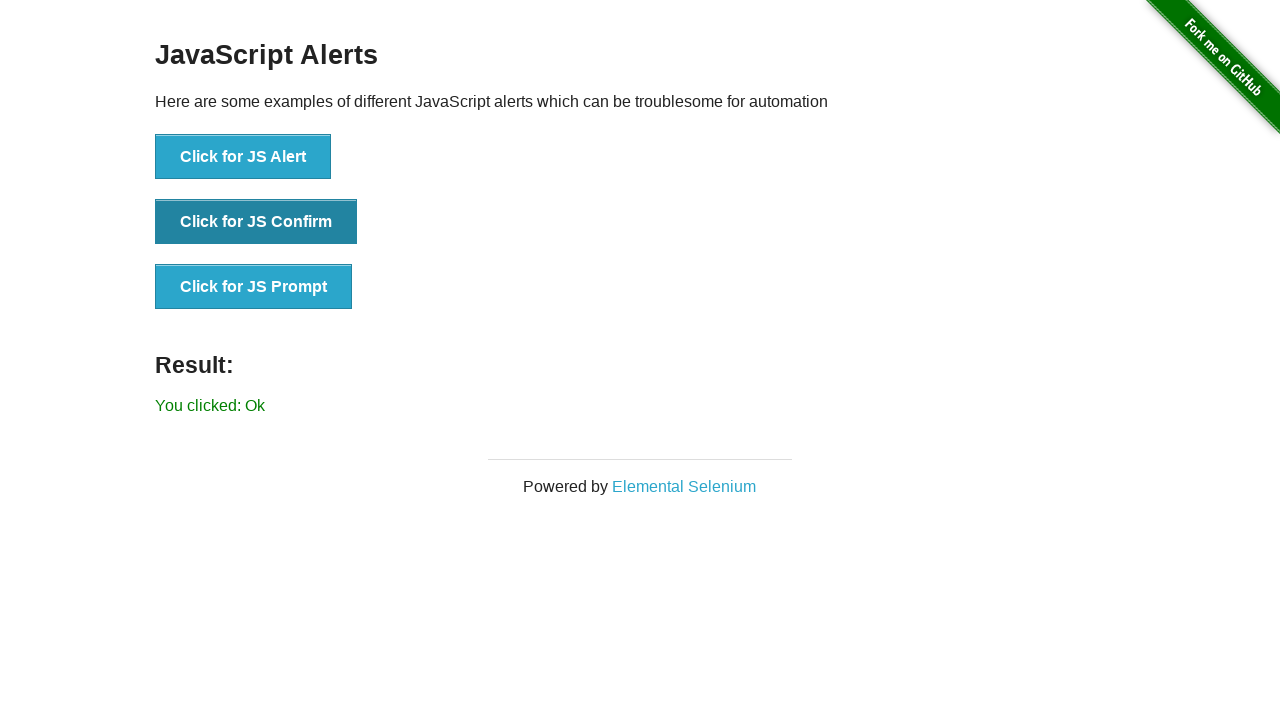

Clicked button to trigger prompt dialog at (254, 287) on #content > div > ul > li:nth-child(3) > button
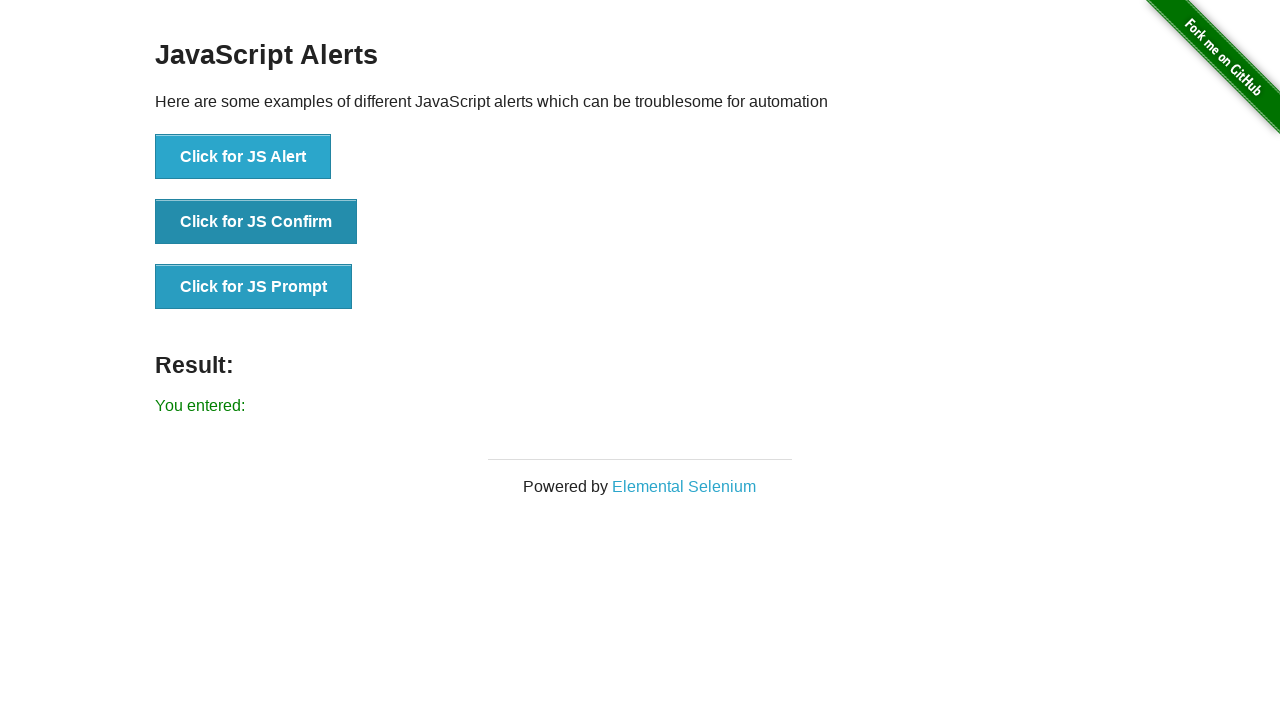

Set up dialog handler to accept prompt dialog with text 'test'
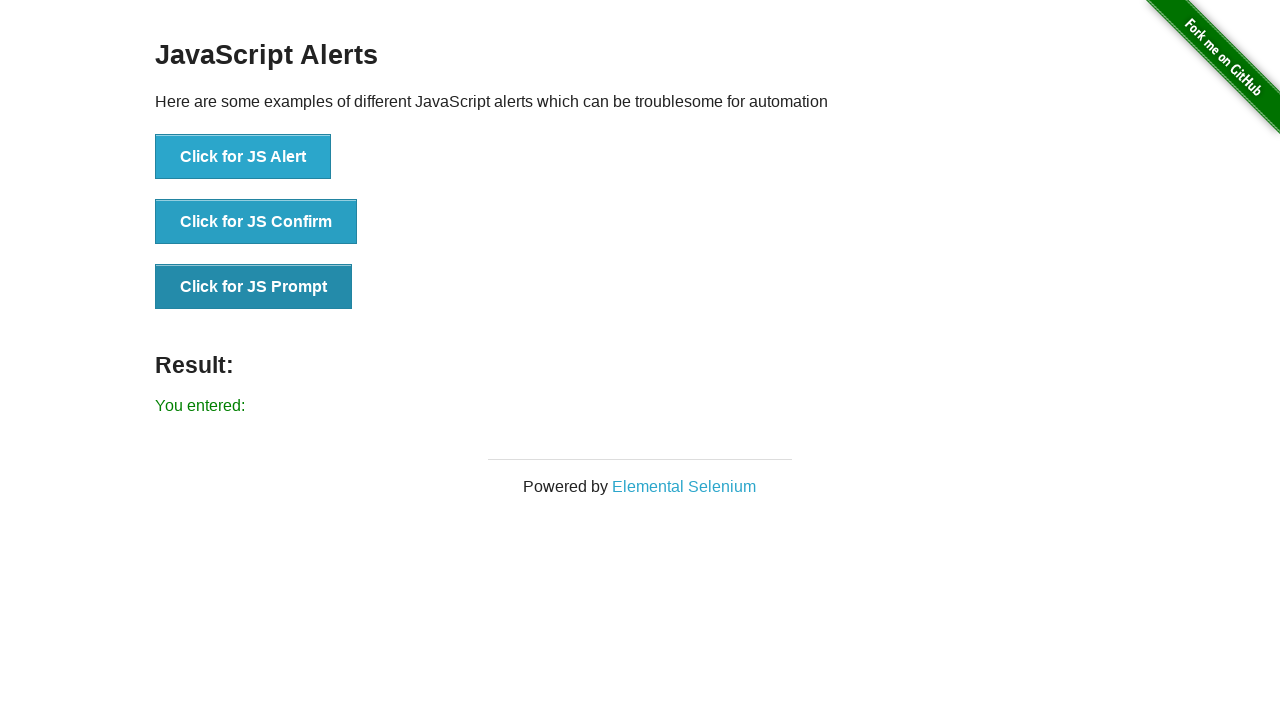

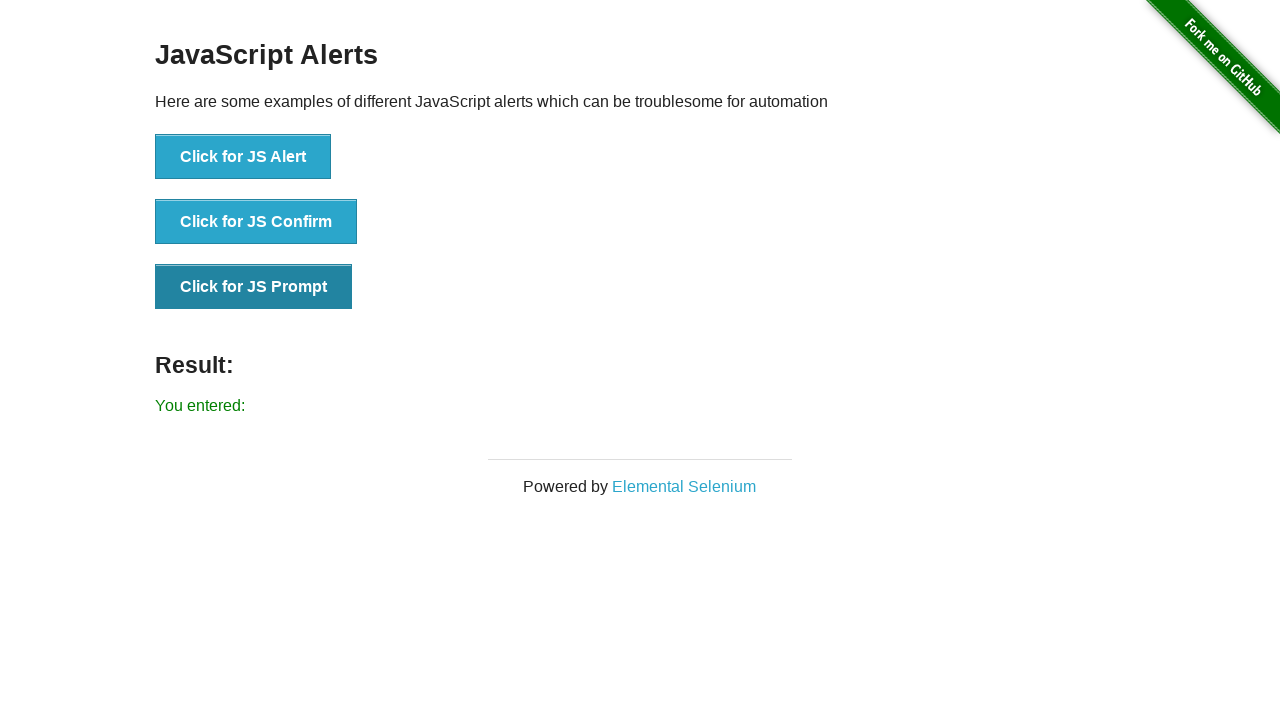